Verifies that social media links (LinkedIn, Facebook, Twitter, YouTube) are present on the OrangeHRM login page by checking anchor elements for these platforms.

Starting URL: https://opensource-demo.orangehrmlive.com/web/index.php/auth/login

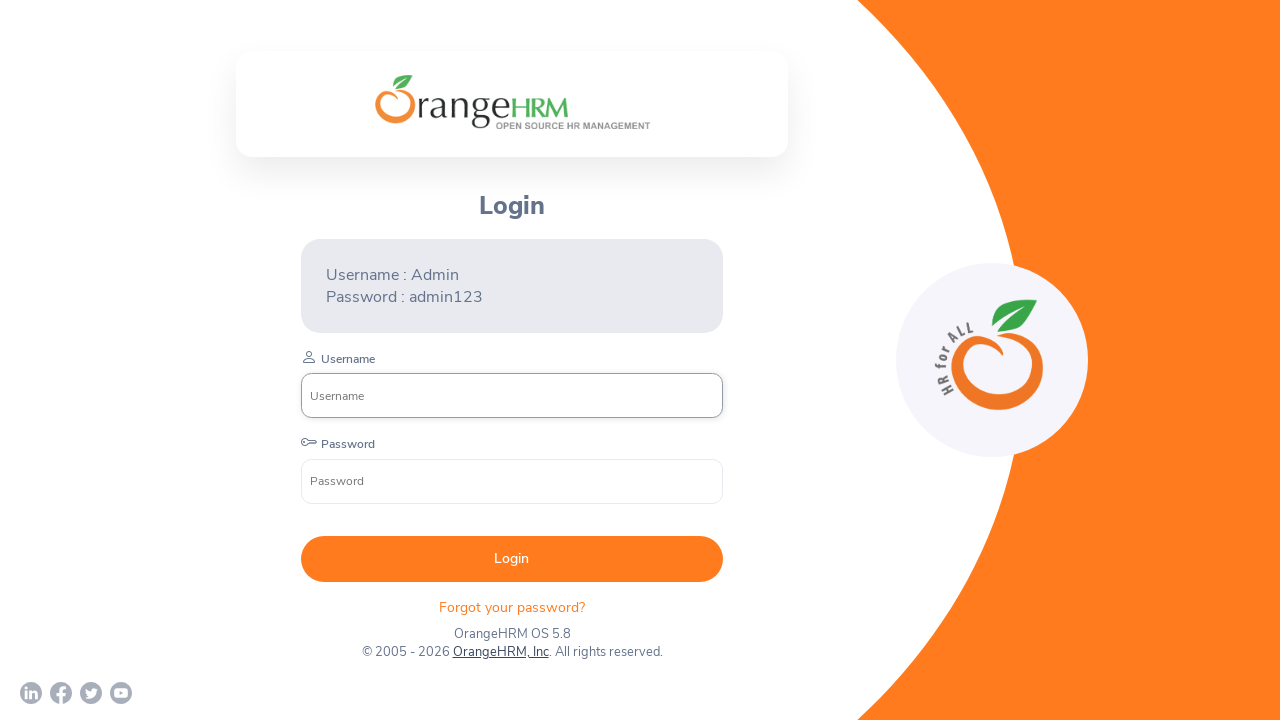

Waited for page to load (networkidle state)
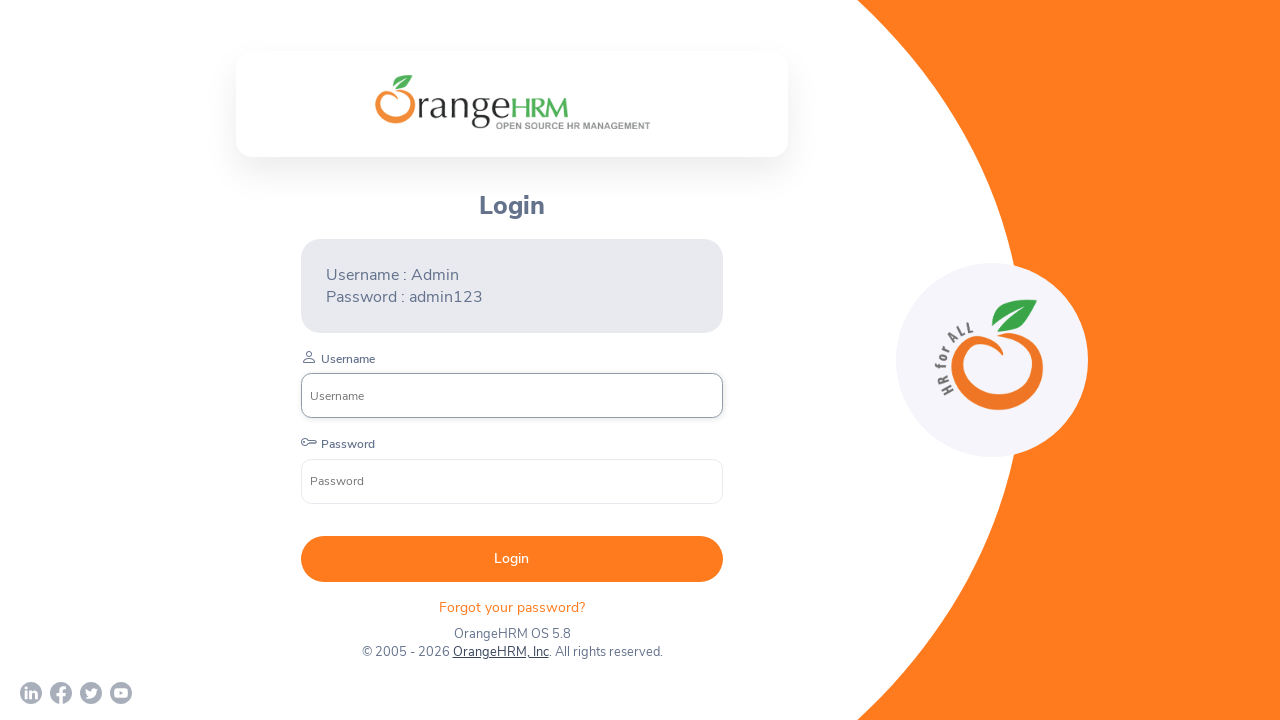

Verified anchor elements are present on the page
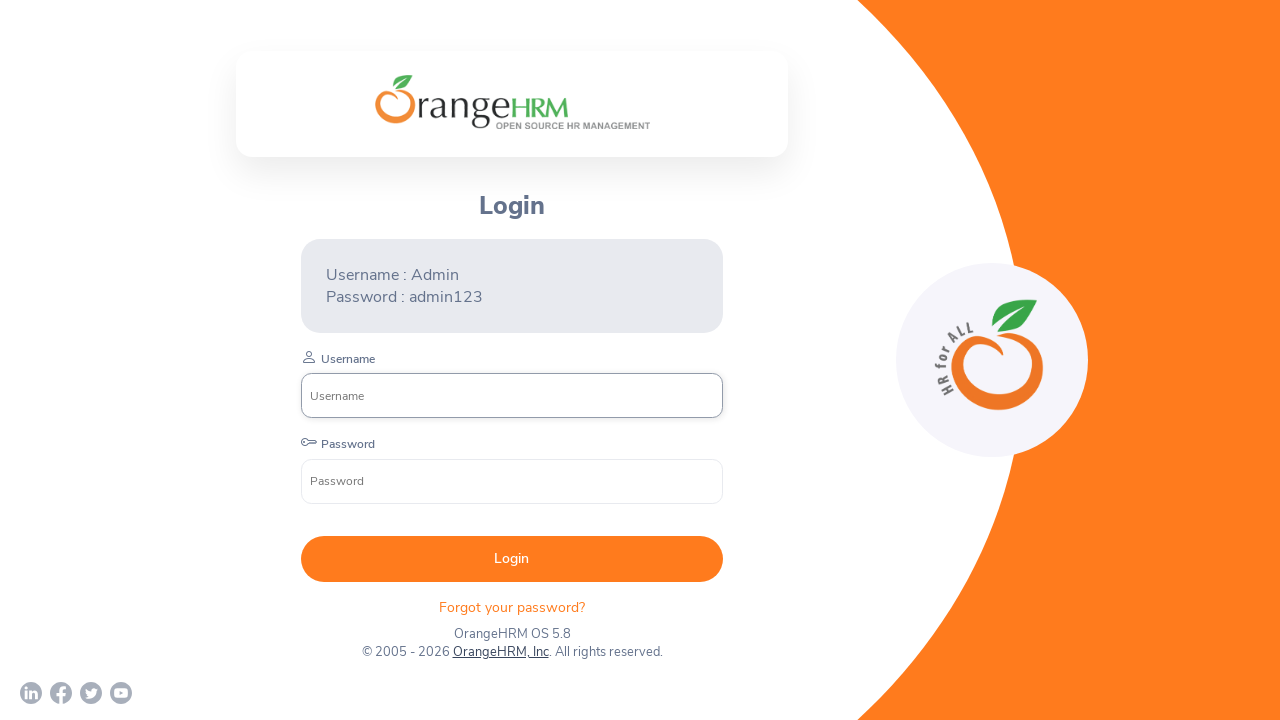

Verified LinkedIn social media link is present
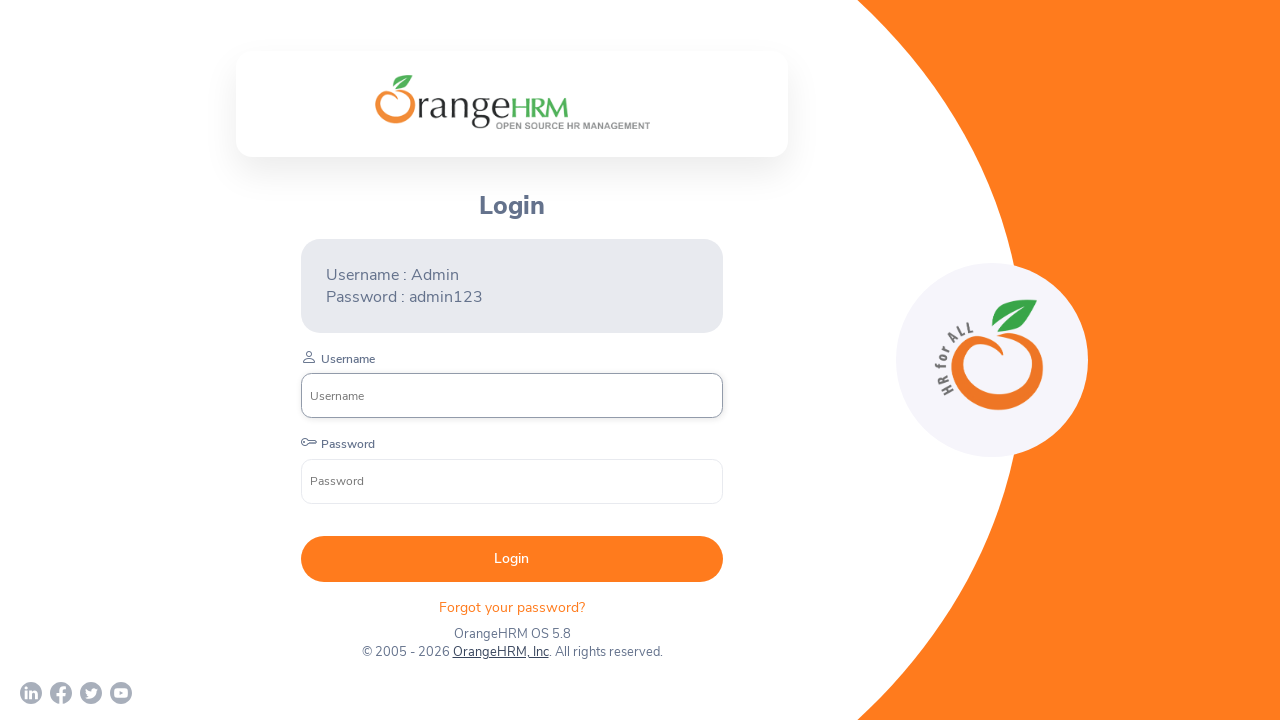

Verified Facebook social media link is present
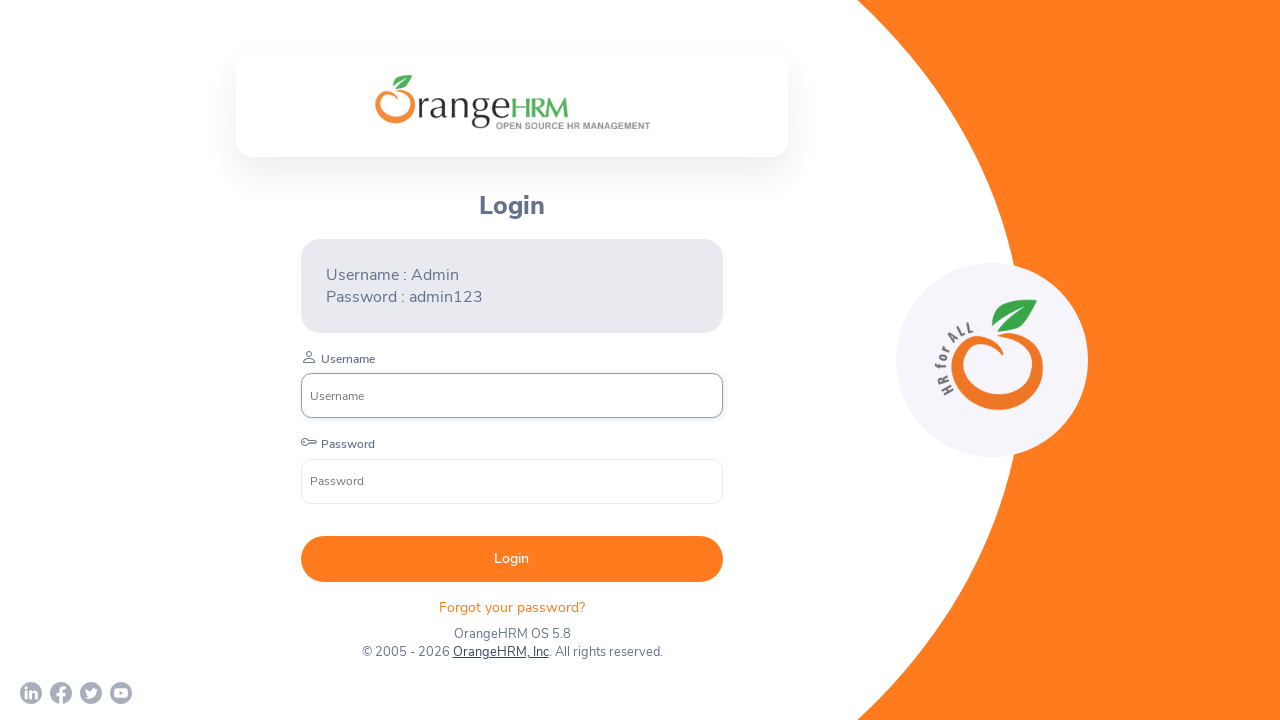

Verified Twitter social media link is present
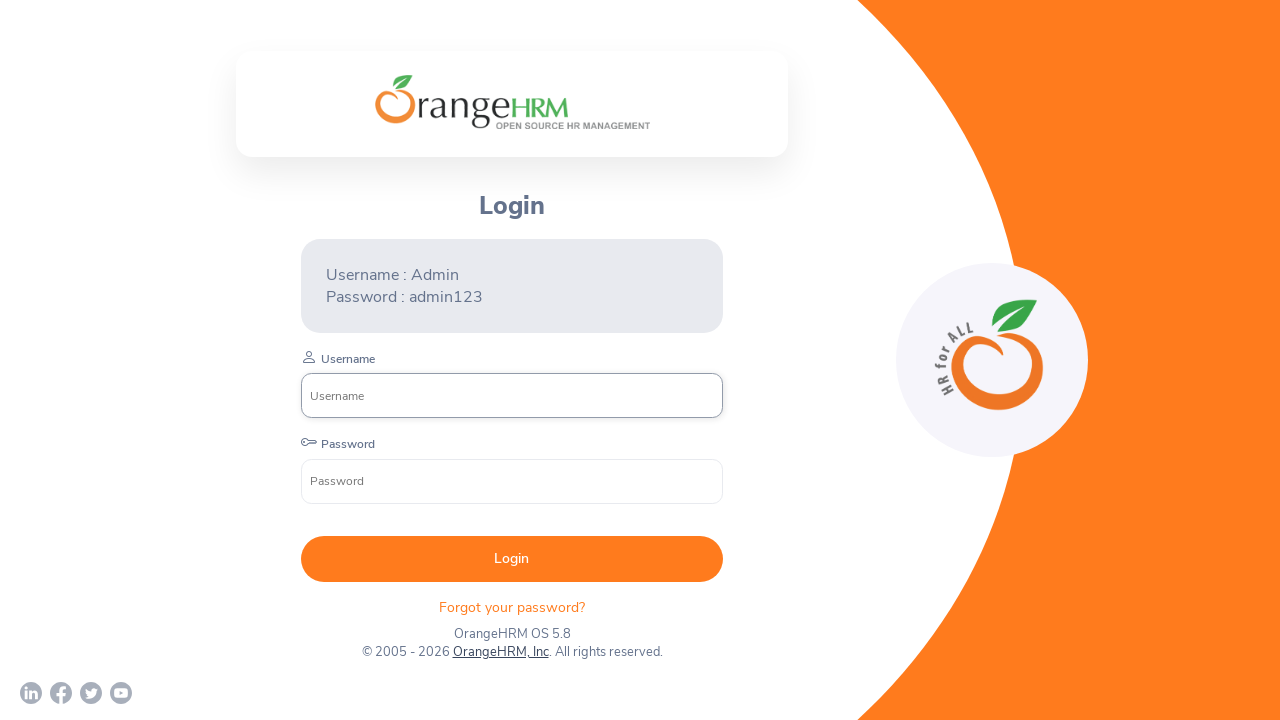

Verified YouTube social media link is present
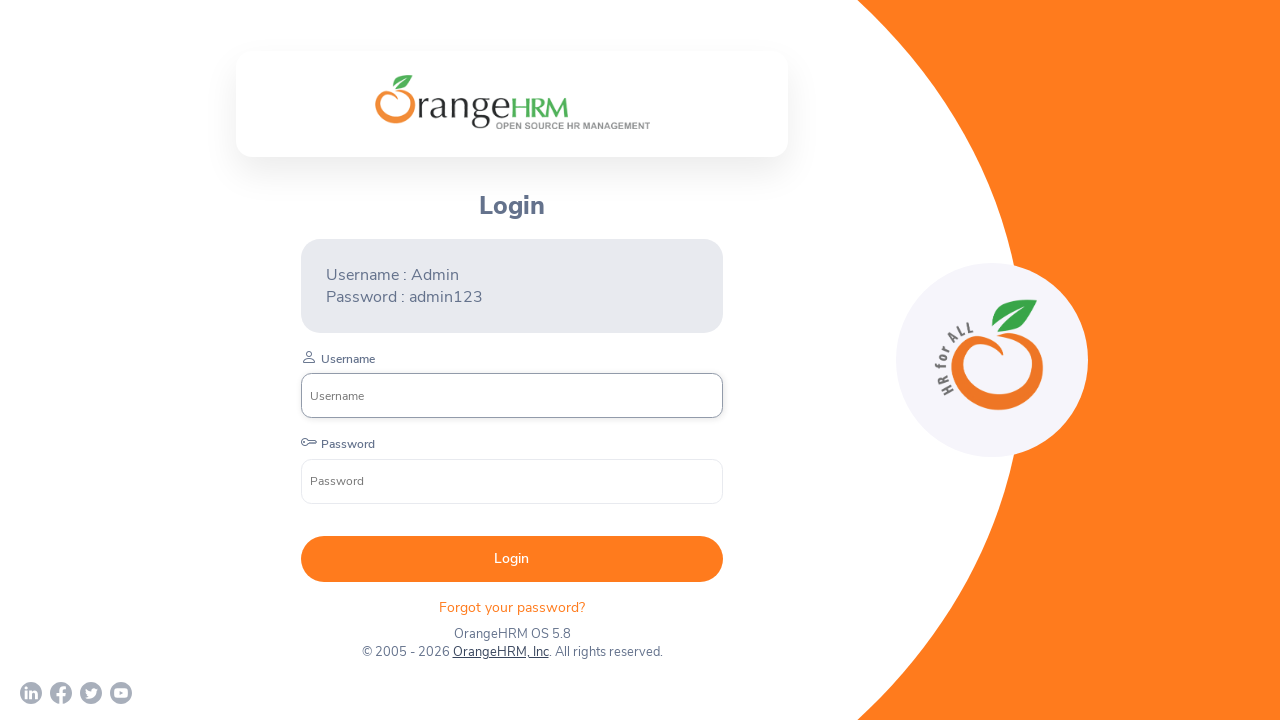

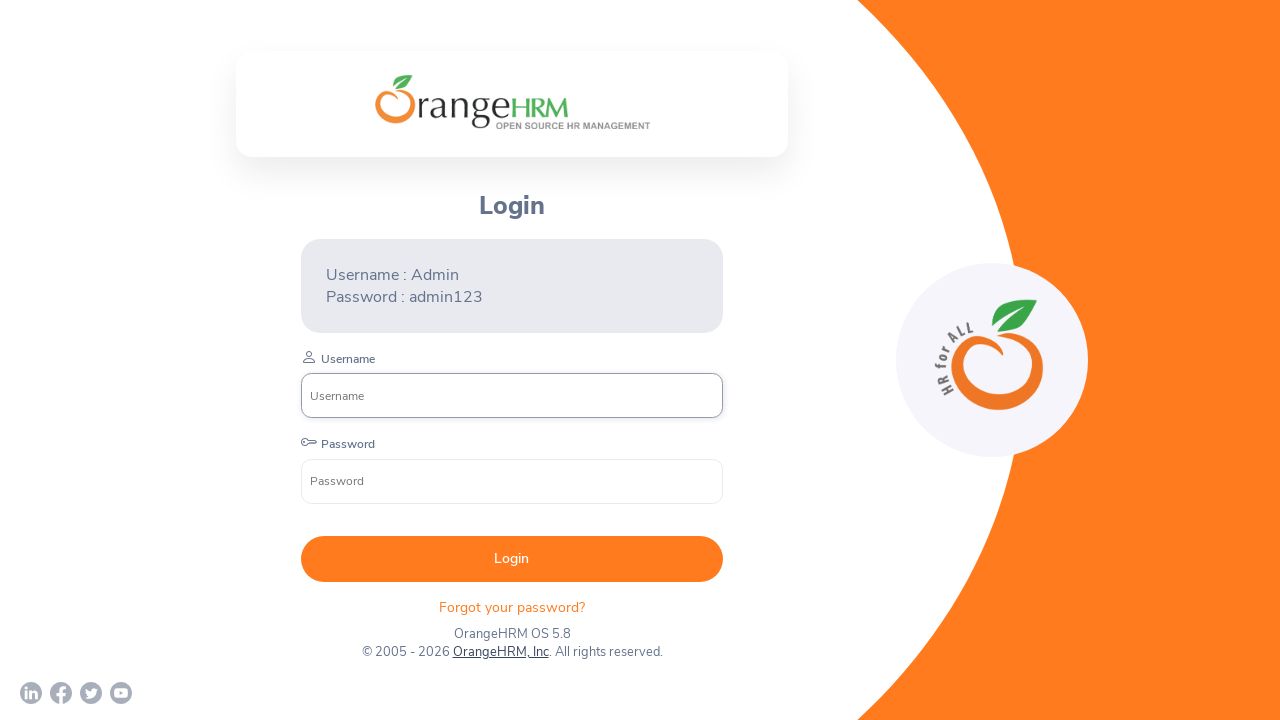